Tests cookie management functionality by navigating to a cookies demo page, reading and verifying cookies exist, clearing all cookies, and clicking a refresh cookies button.

Starting URL: https://bonigarcia.dev/selenium-webdriver-java/cookies.html

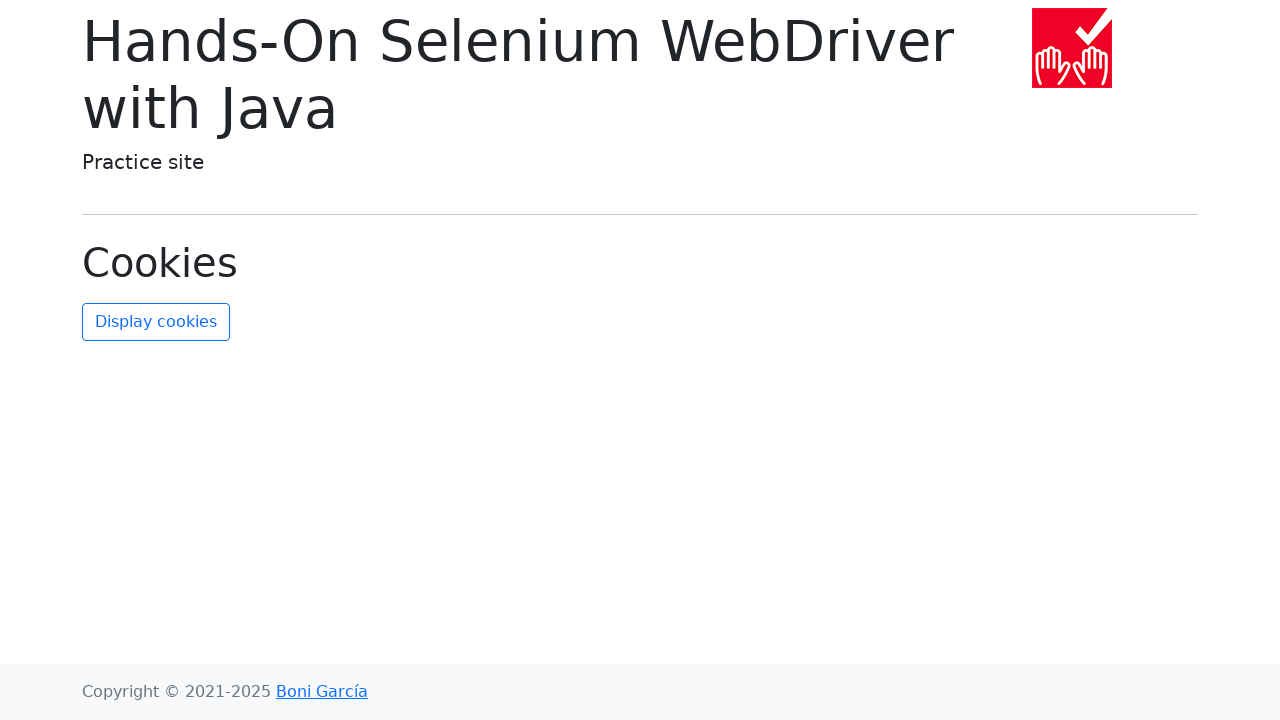

Waited for page to load (domcontentloaded state)
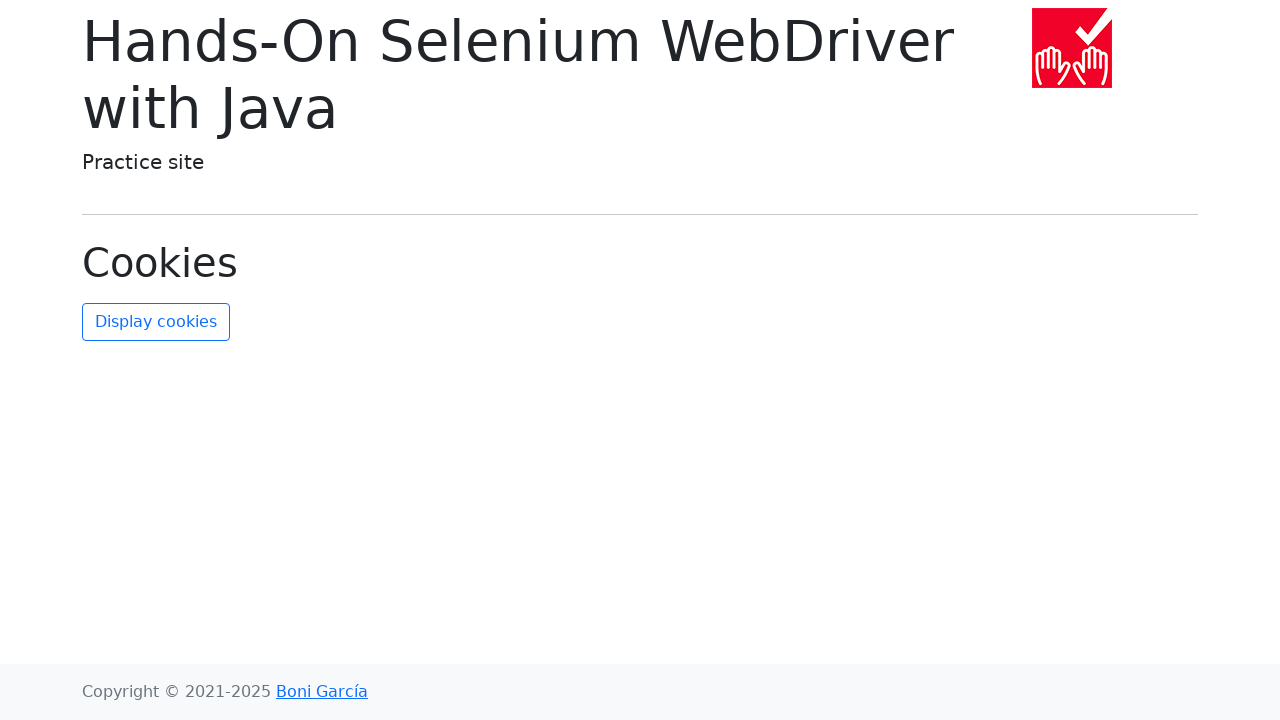

Retrieved cookies from context - found 2 cookies
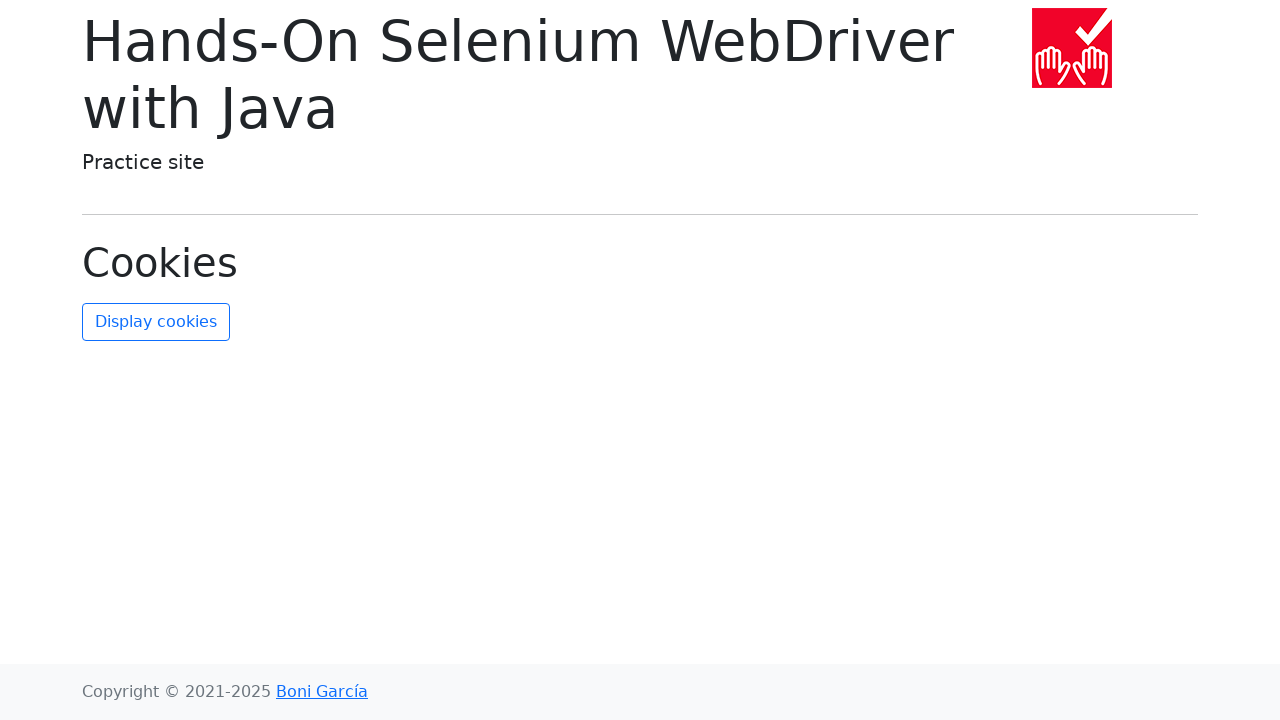

Cleared all cookies from context
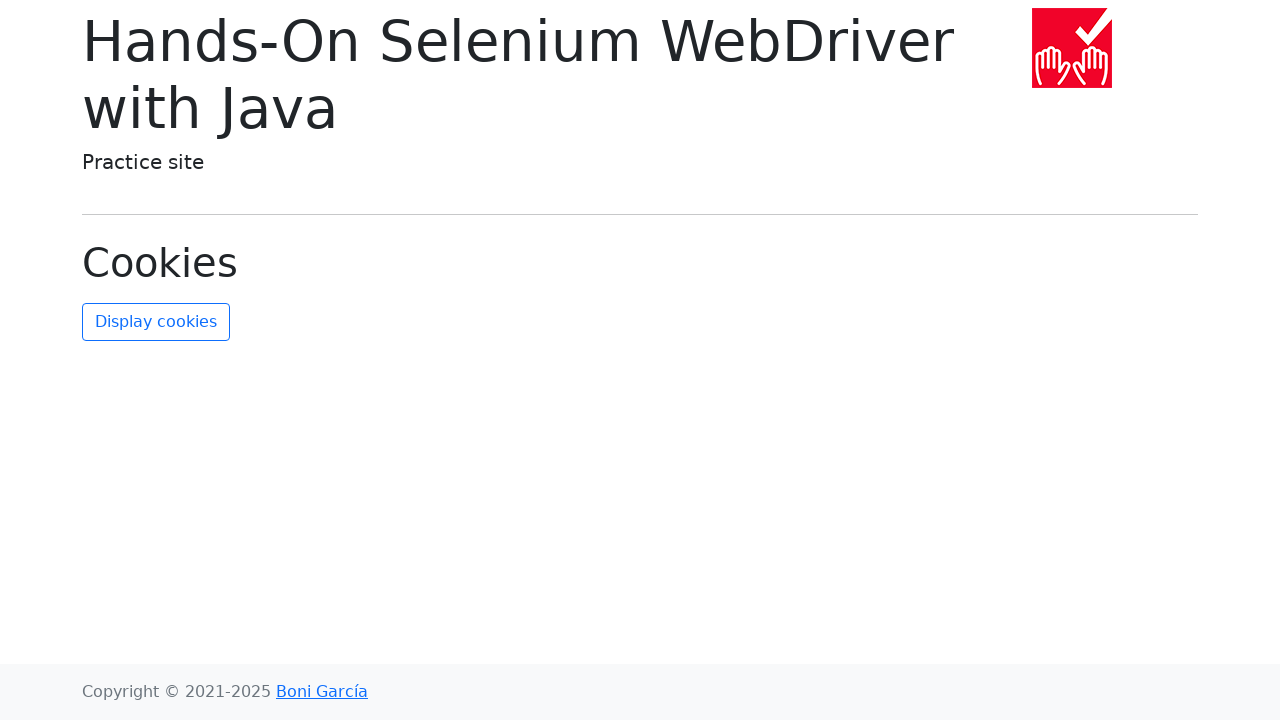

Verified cookies were cleared - context now has 0 cookies
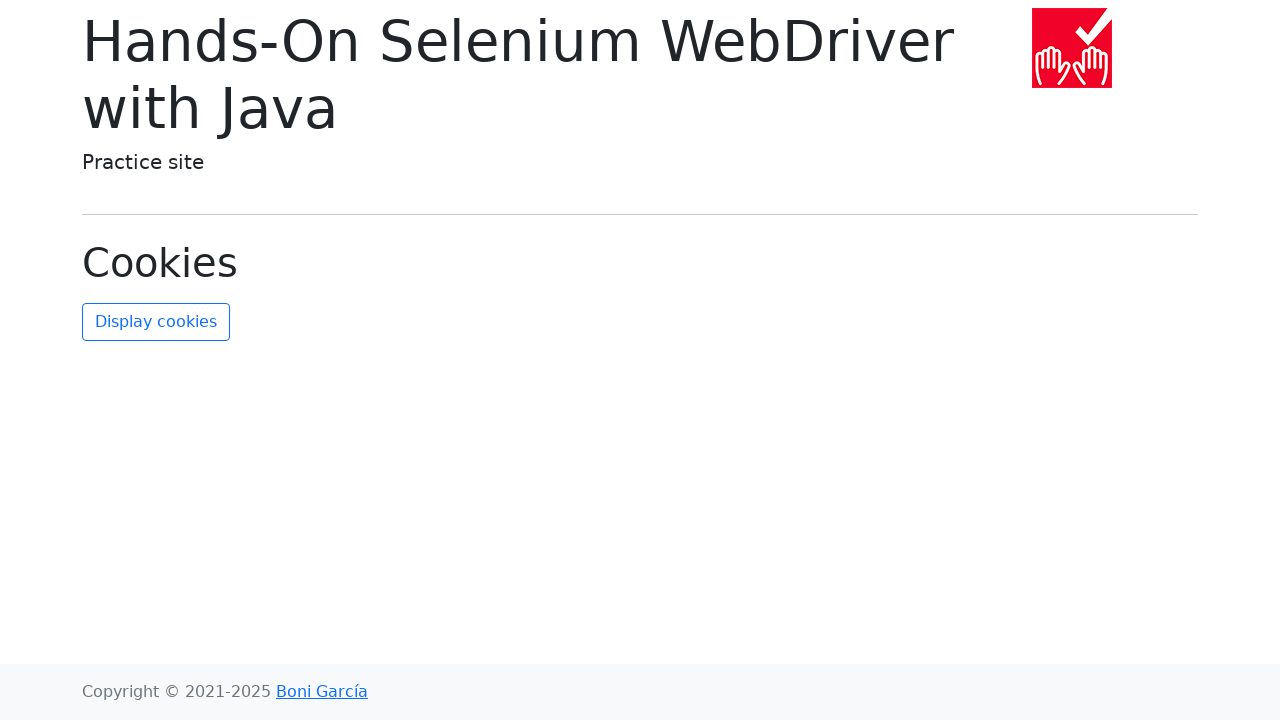

Assertion passed: cookies list is empty after clearing
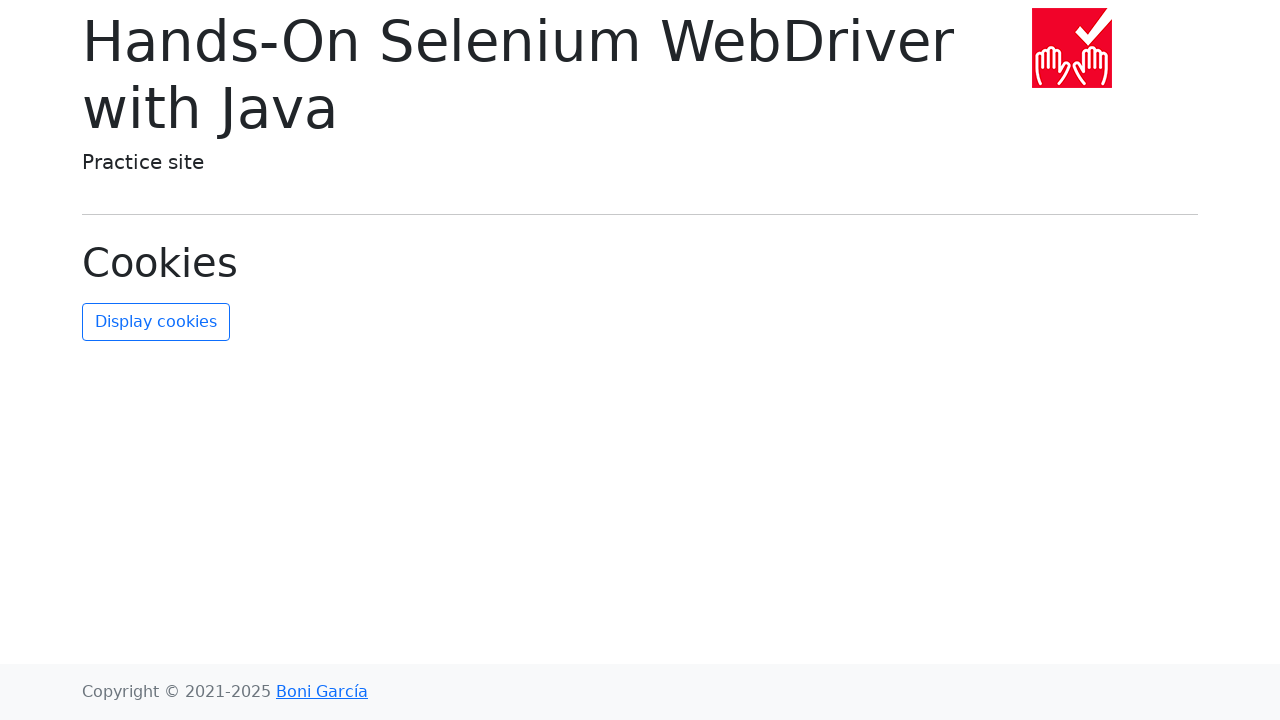

Clicked the refresh cookies button at (156, 322) on #refresh-cookies
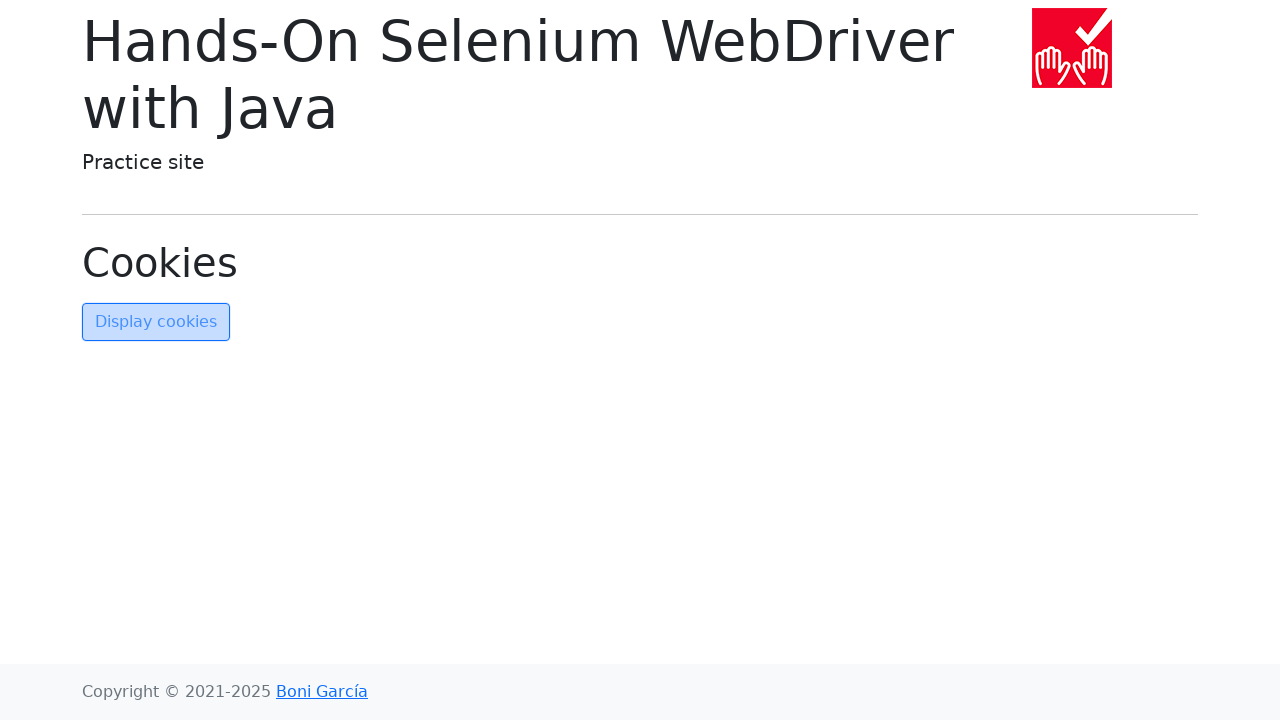

Waited 500ms for page update after refreshing cookies
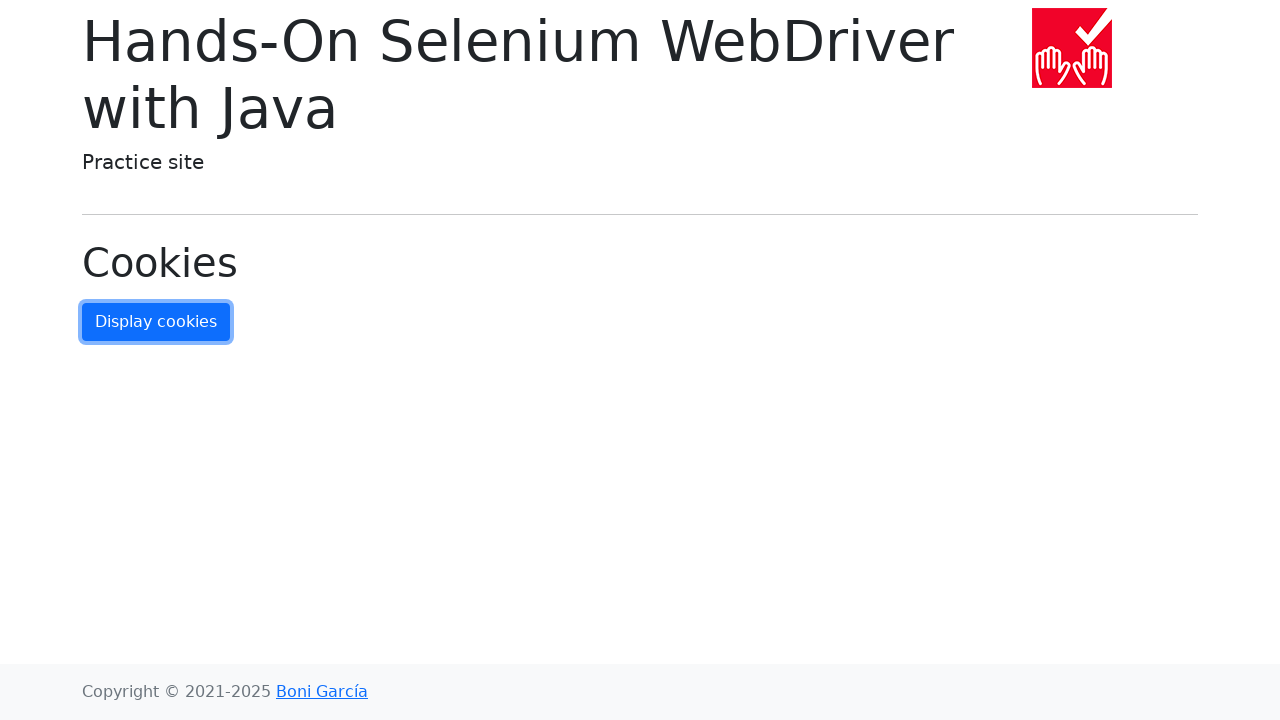

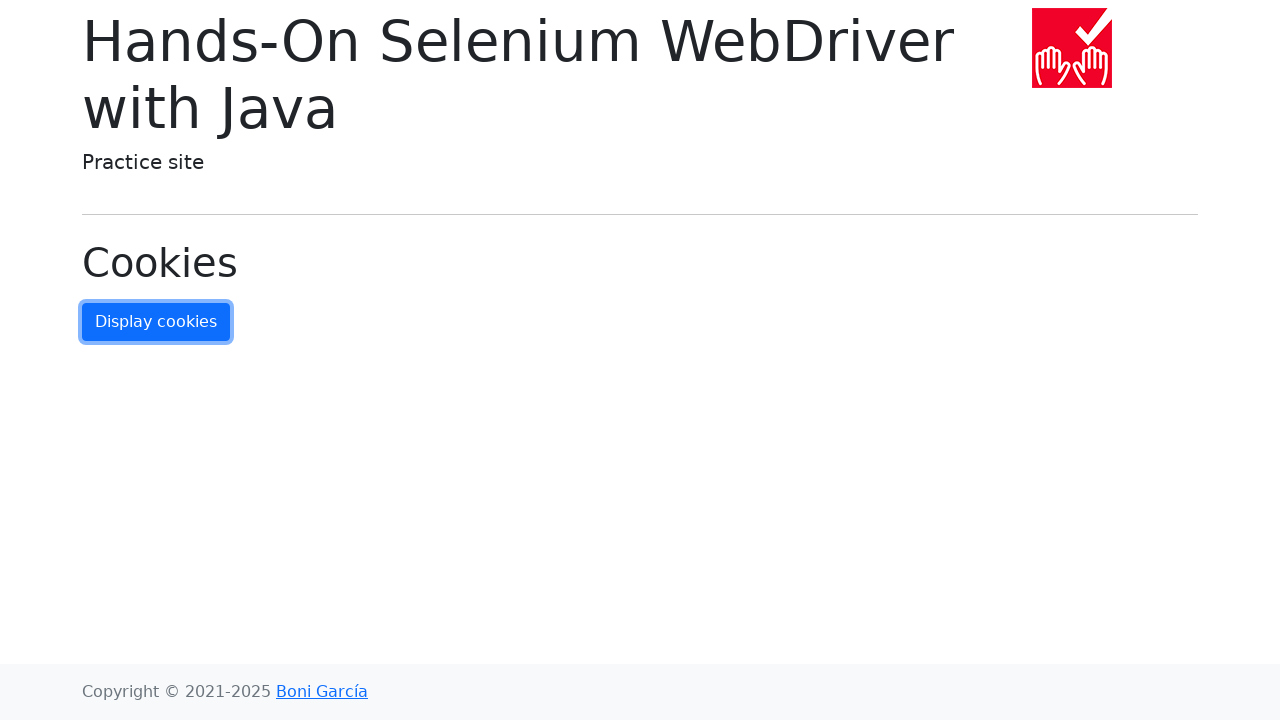